Tests drag and drop functionality on the jQuery UI demo page by dragging an element onto a droppable target within an iframe.

Starting URL: https://jqueryui.com/droppable/

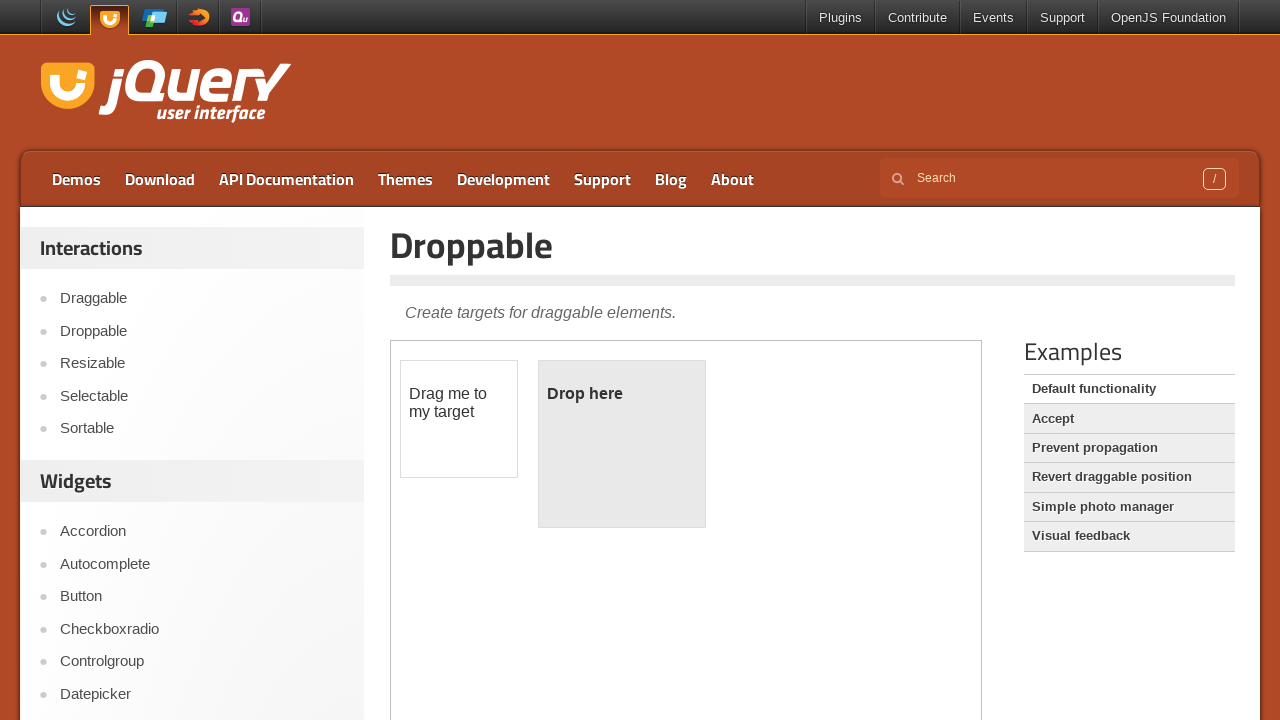

Located the demo iframe containing drag and drop elements
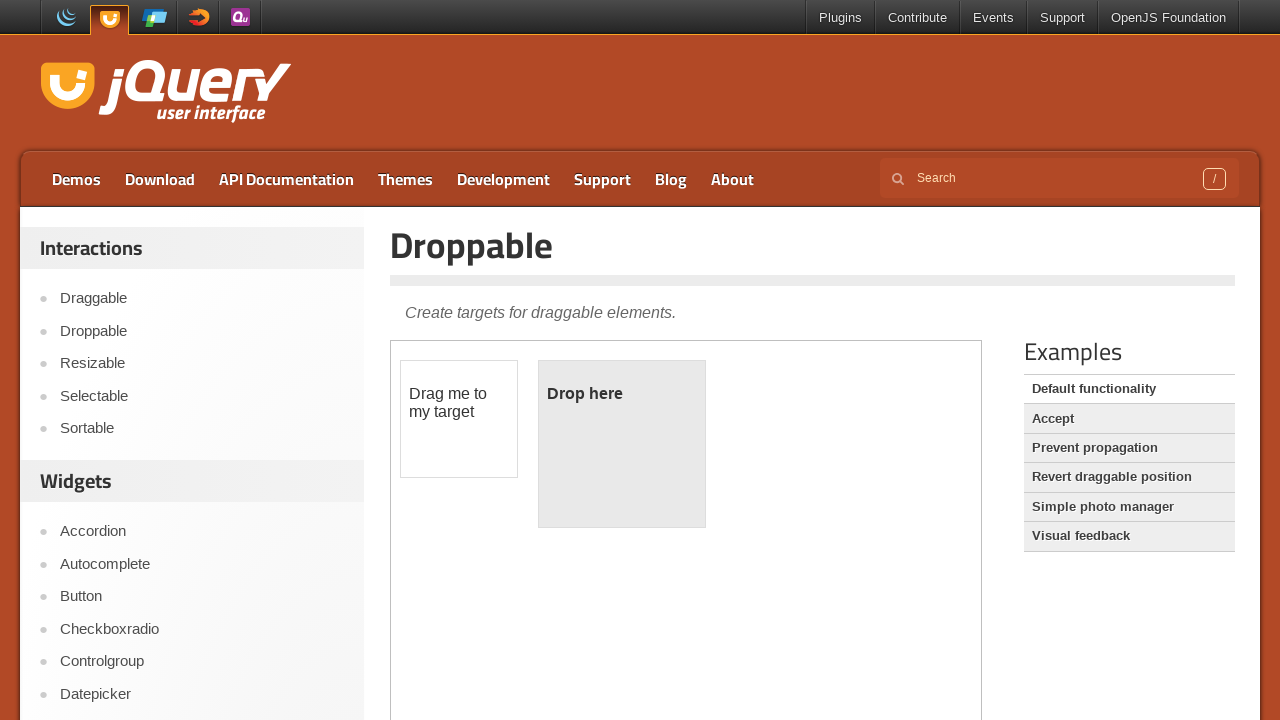

Located the draggable element with id 'draggable'
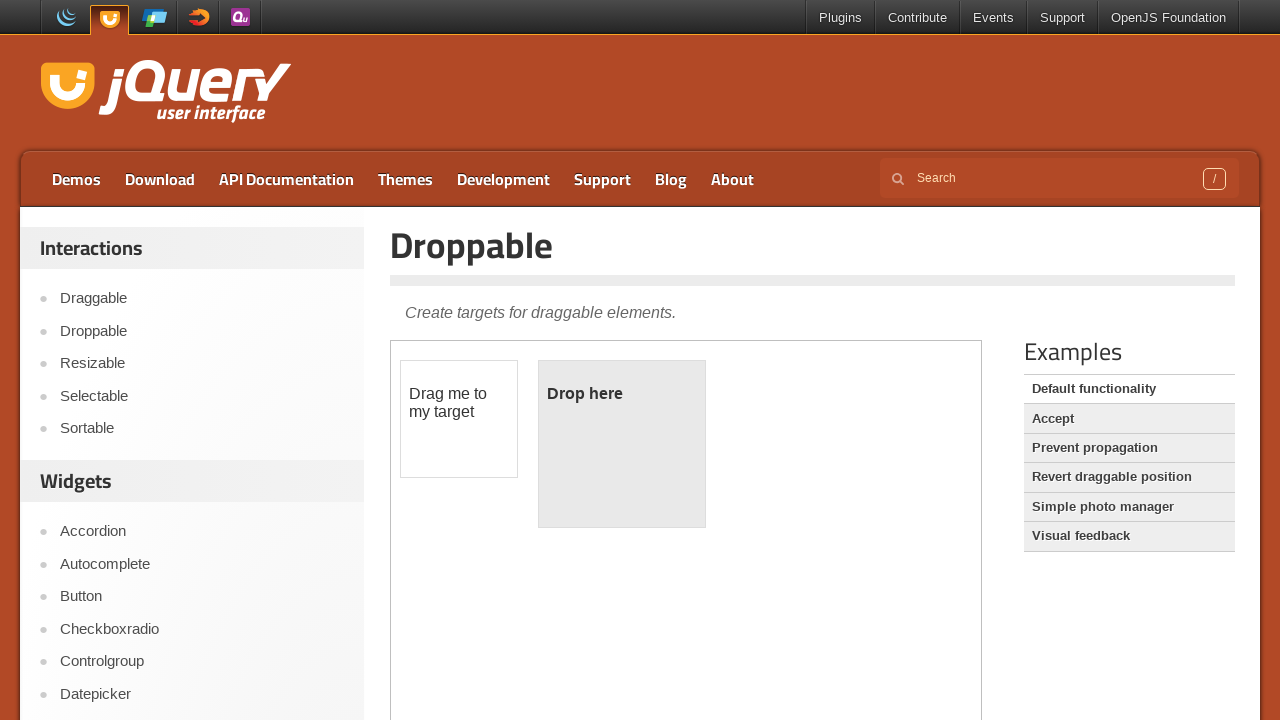

Located the droppable target element with id 'droppable'
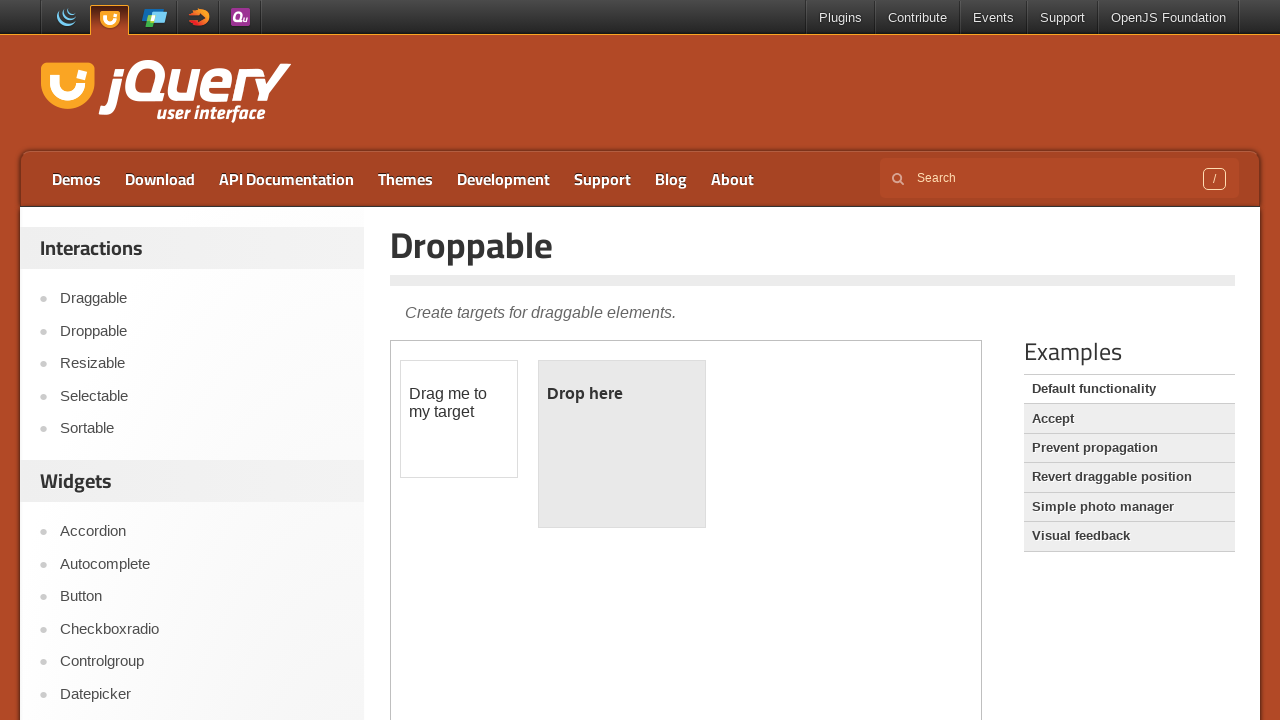

Performed drag and drop action from draggable element to droppable target at (622, 444)
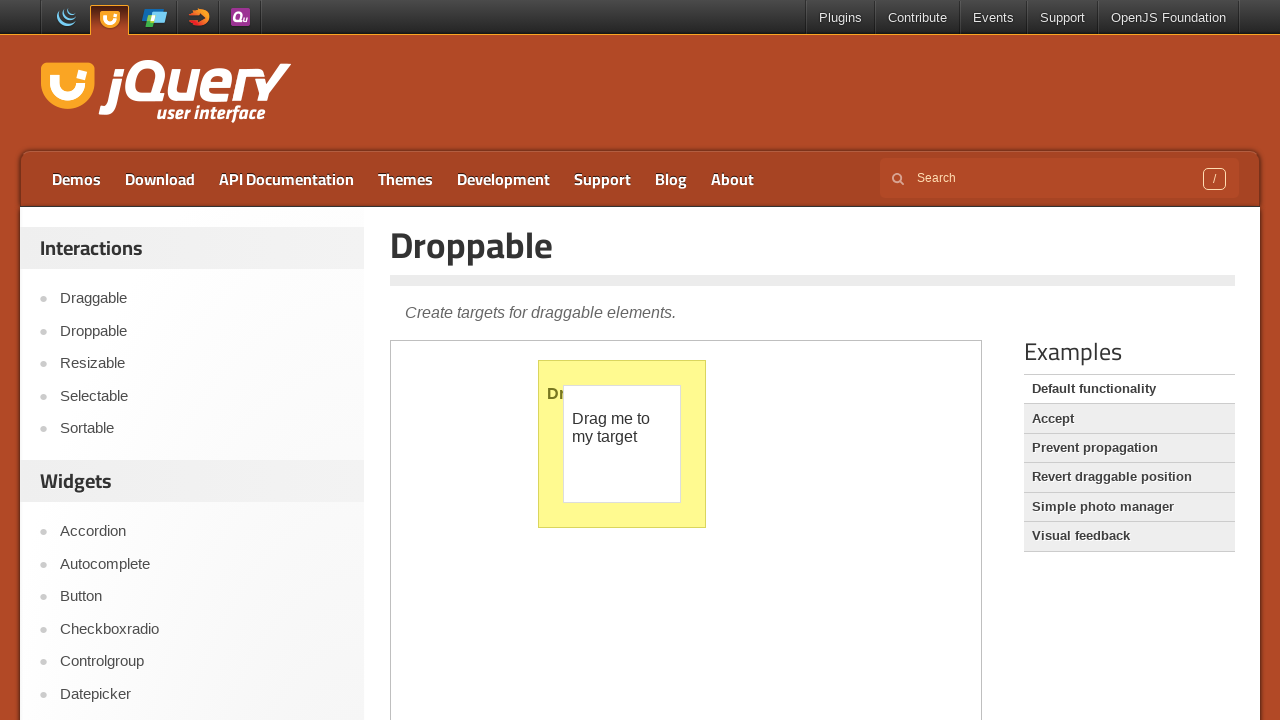

Waited 2 seconds to observe the drag and drop result
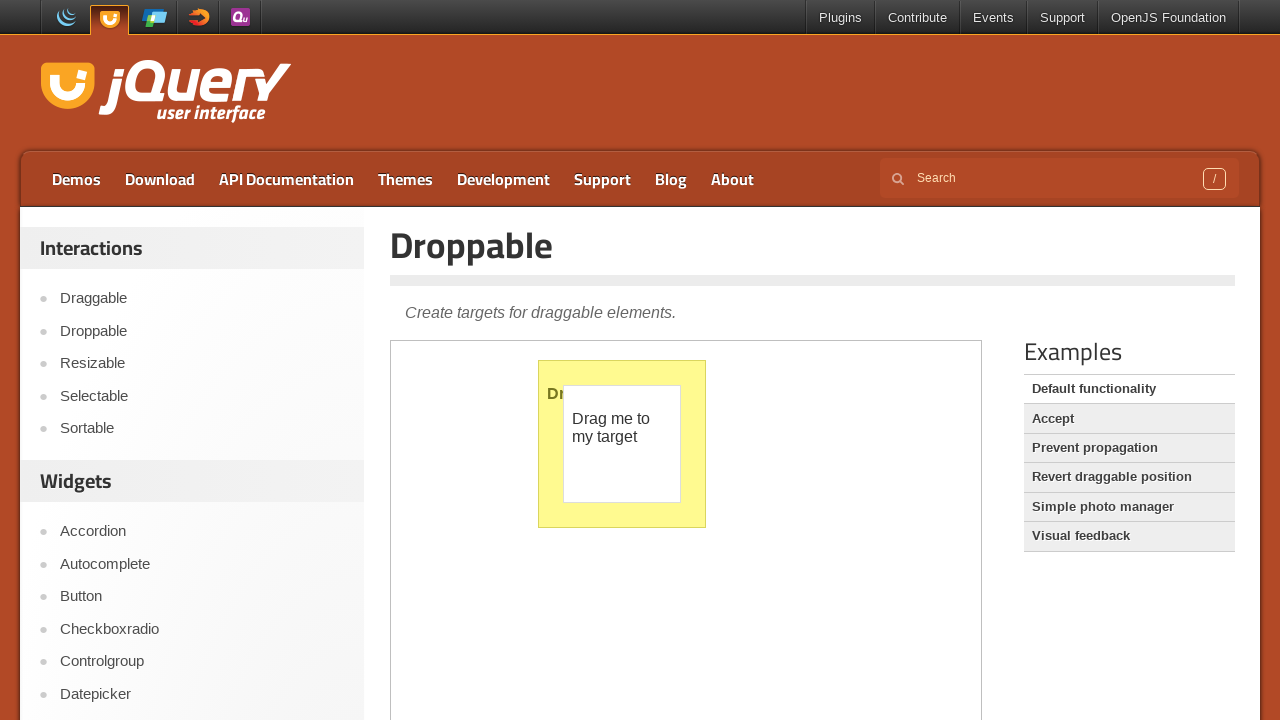

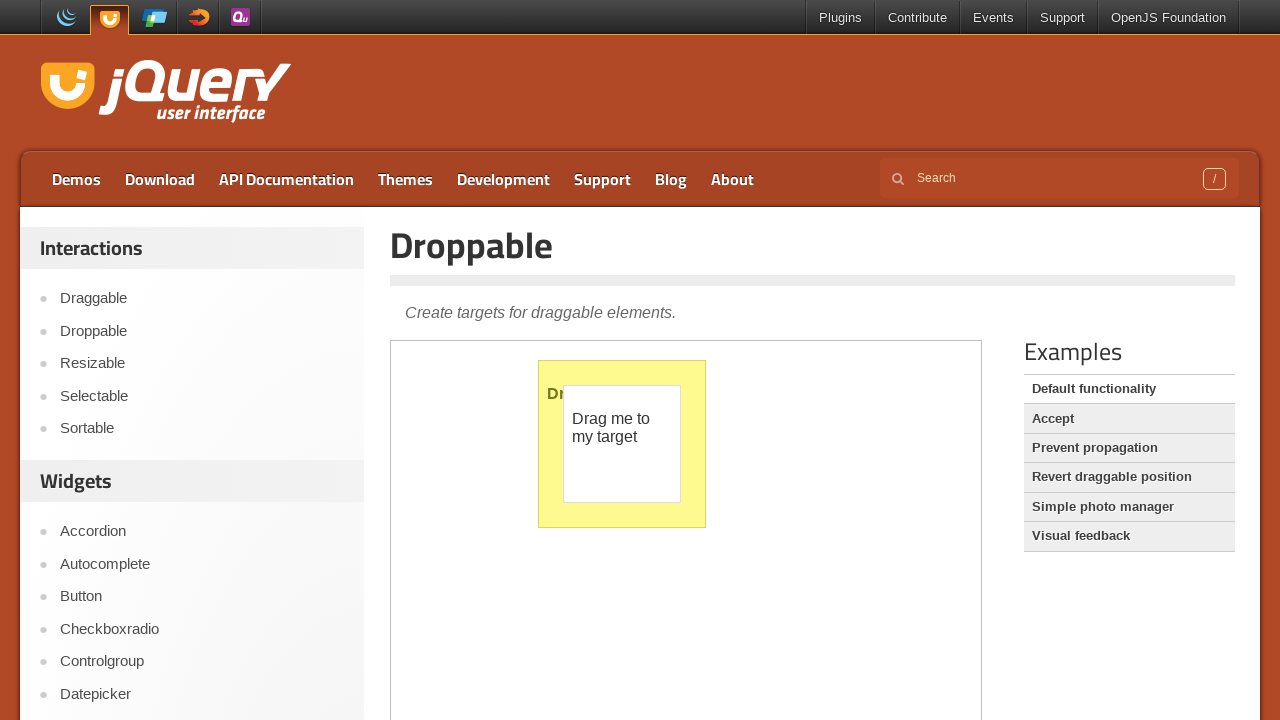